Tests clicking a dynamic button and verifying the message appears

Starting URL: https://demoqa.com/buttons

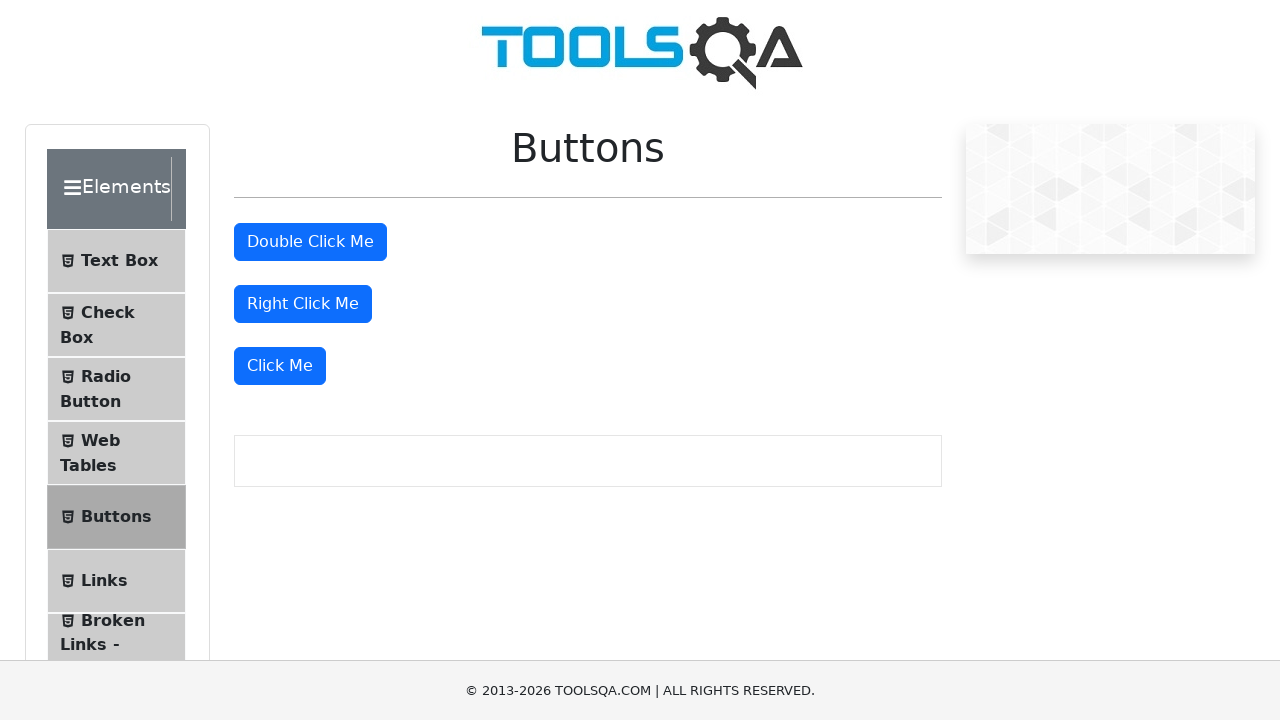

Clicked the dynamic 'Click Me' button at (280, 366) on button:has-text('Click Me') >> nth=-1
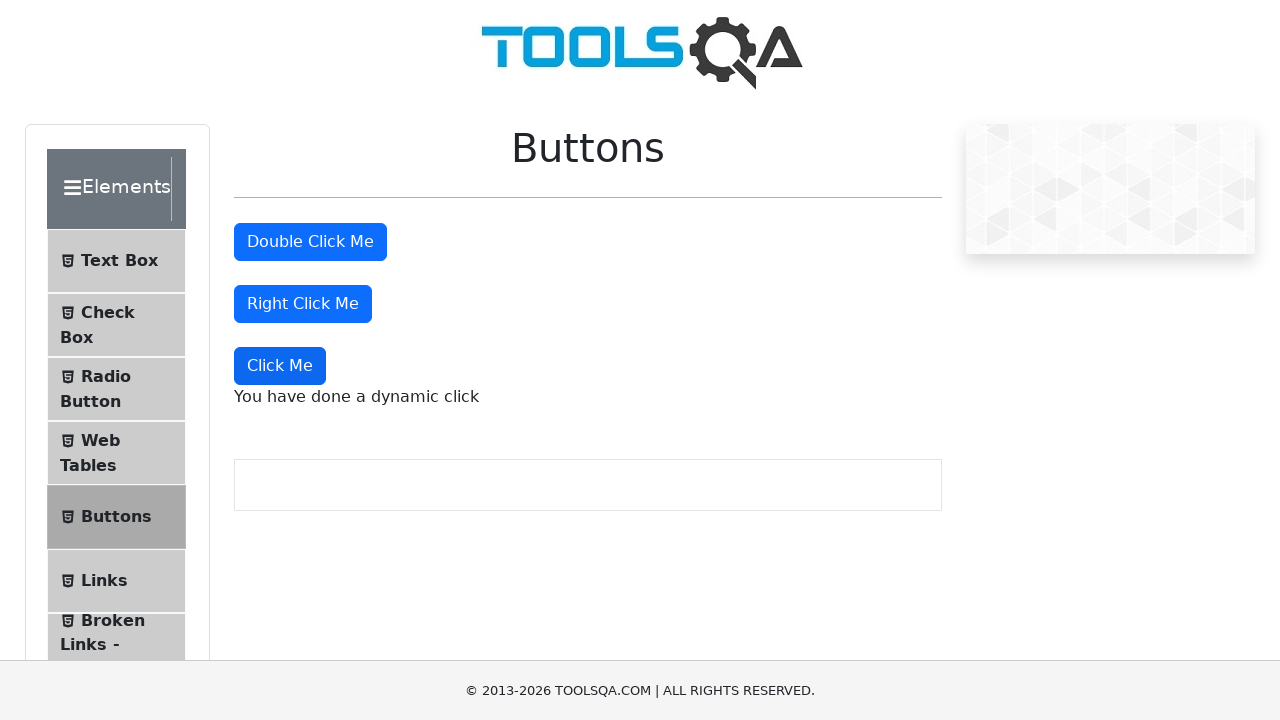

Dynamic click message appeared on the page
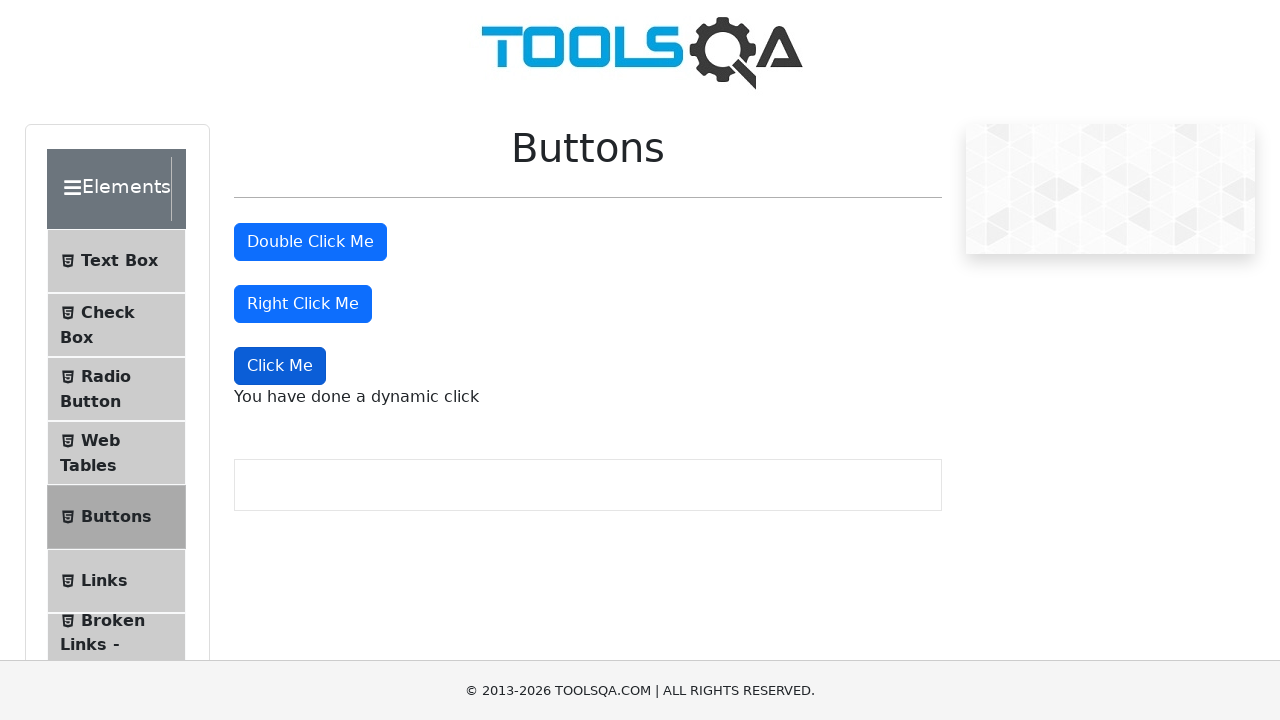

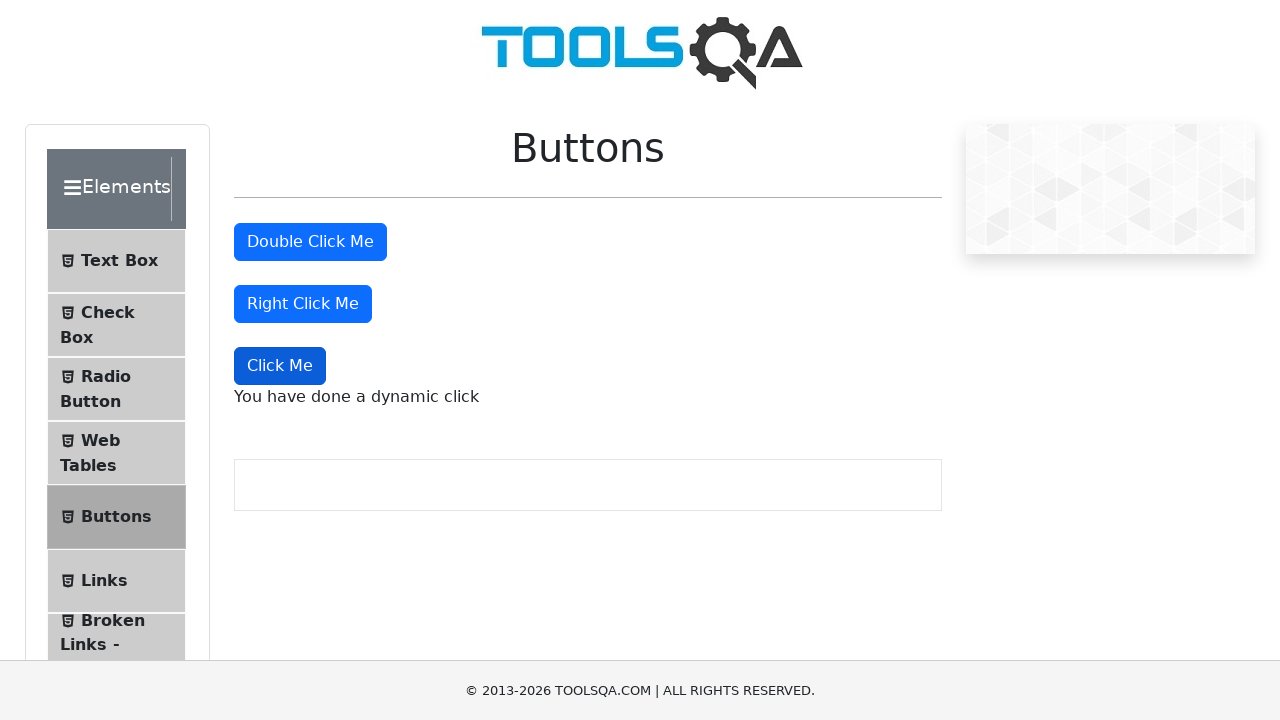